Opens the OrangeHRM demo page and verifies that the page title contains "Orange"

Starting URL: https://opensource-demo.orangehrmlive.com/

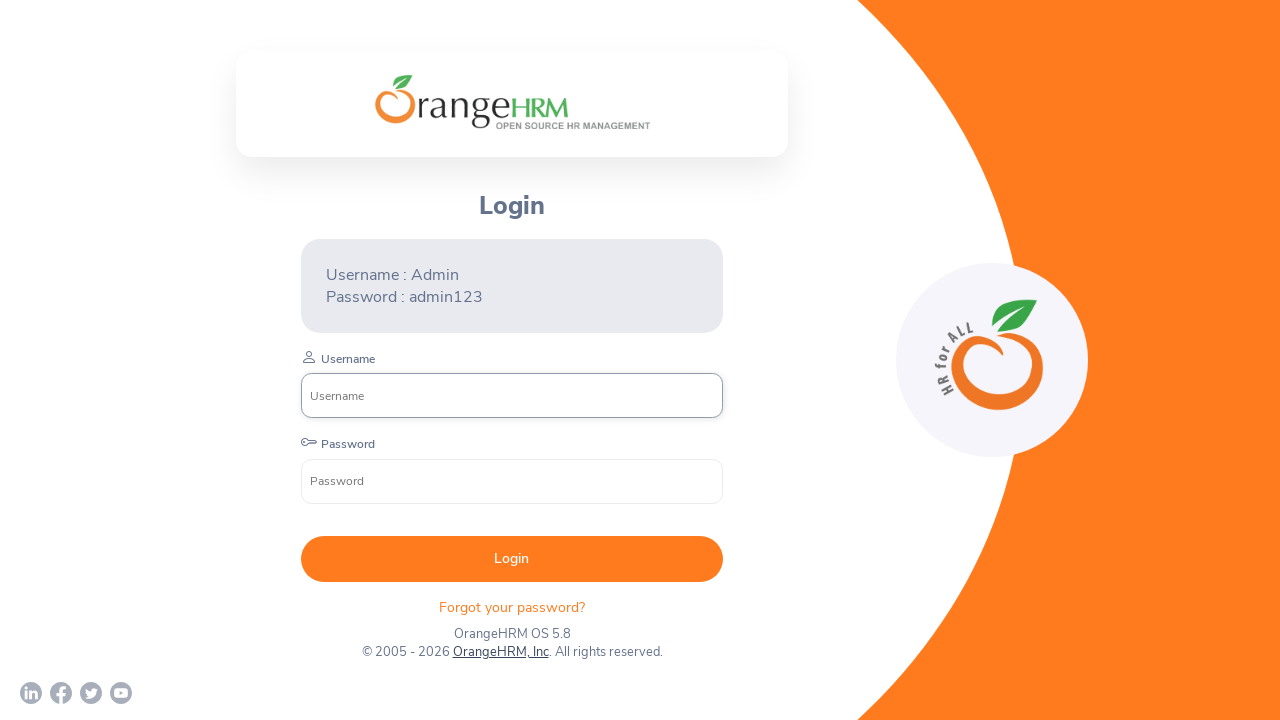

Navigated to OrangeHRM demo page
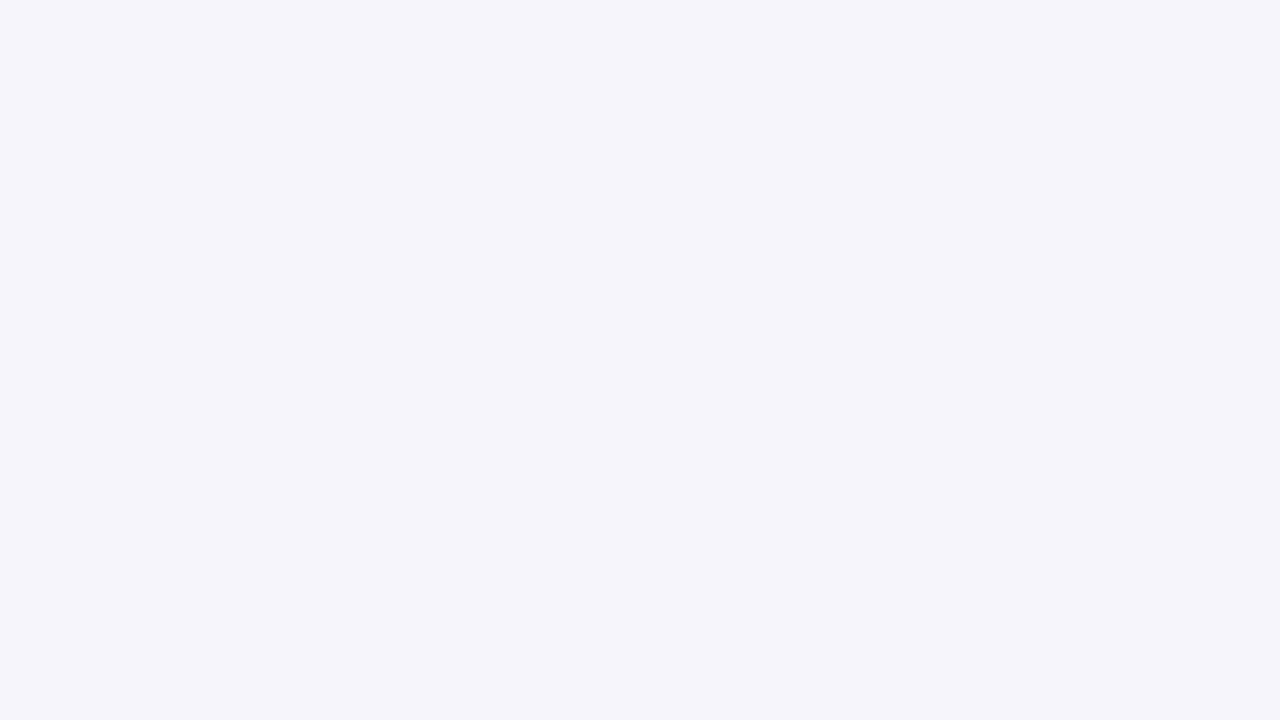

Page loaded and DOM content ready
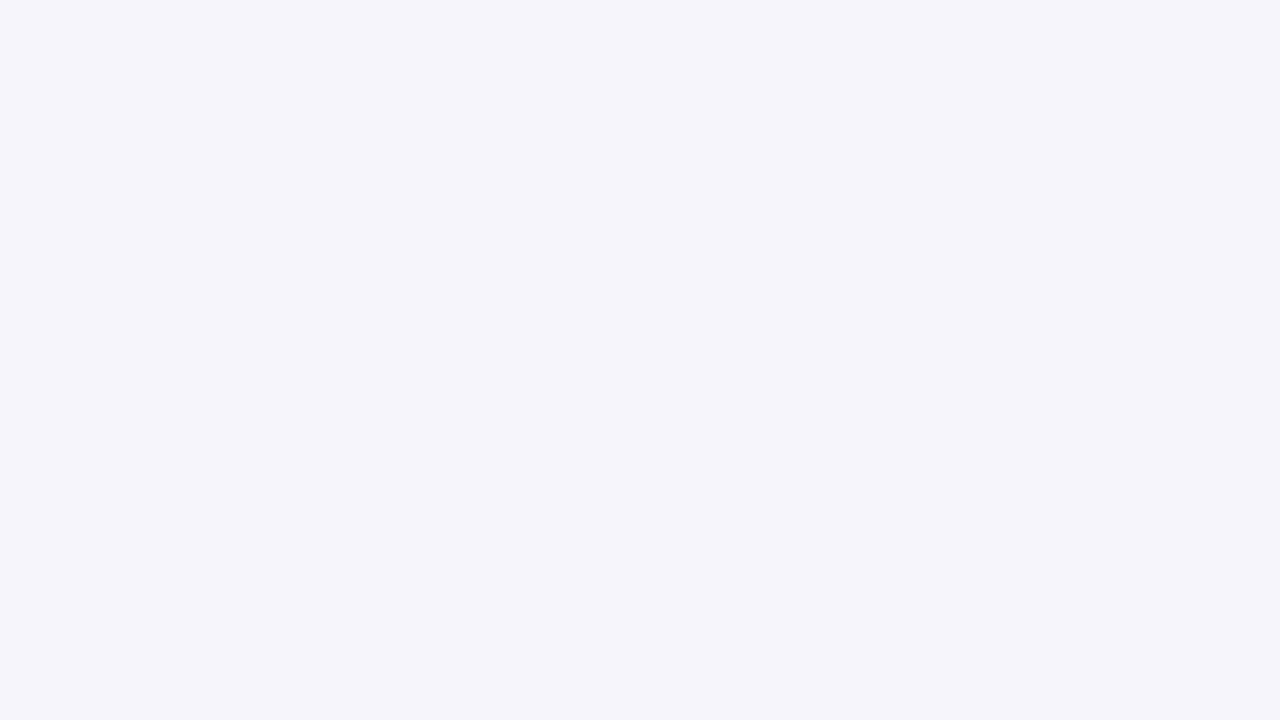

Verified page title contains 'Orange'
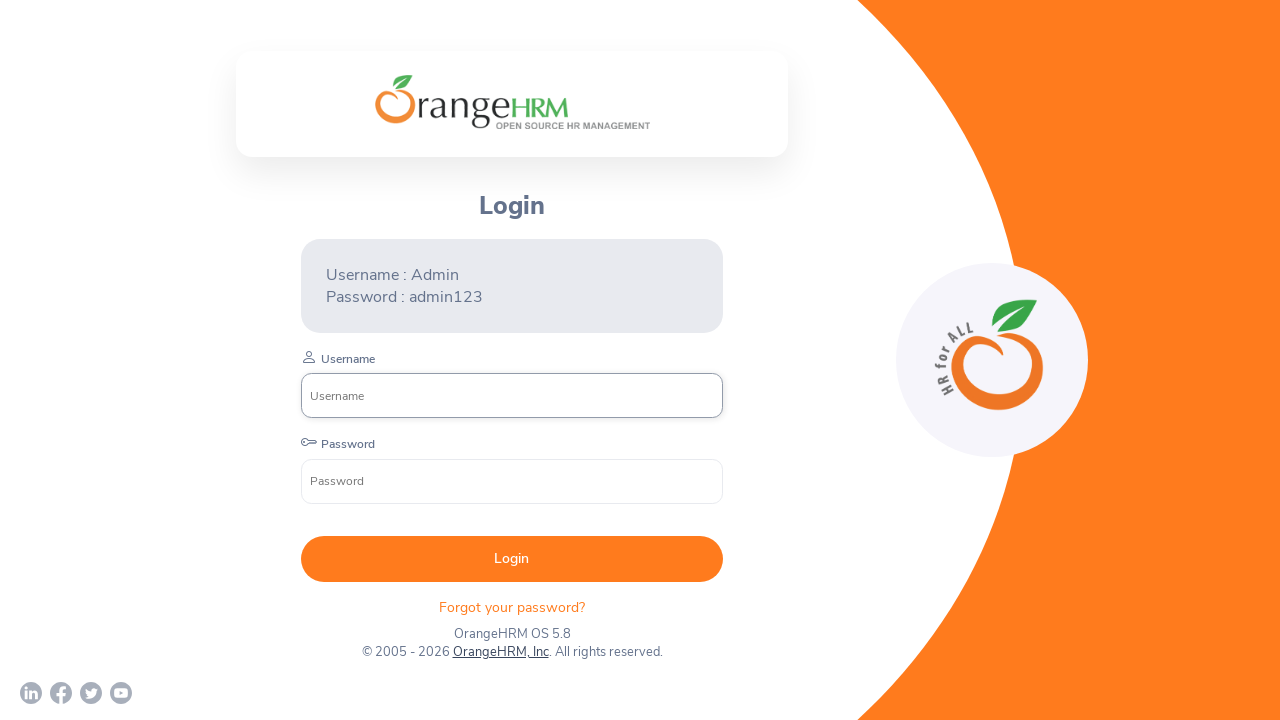

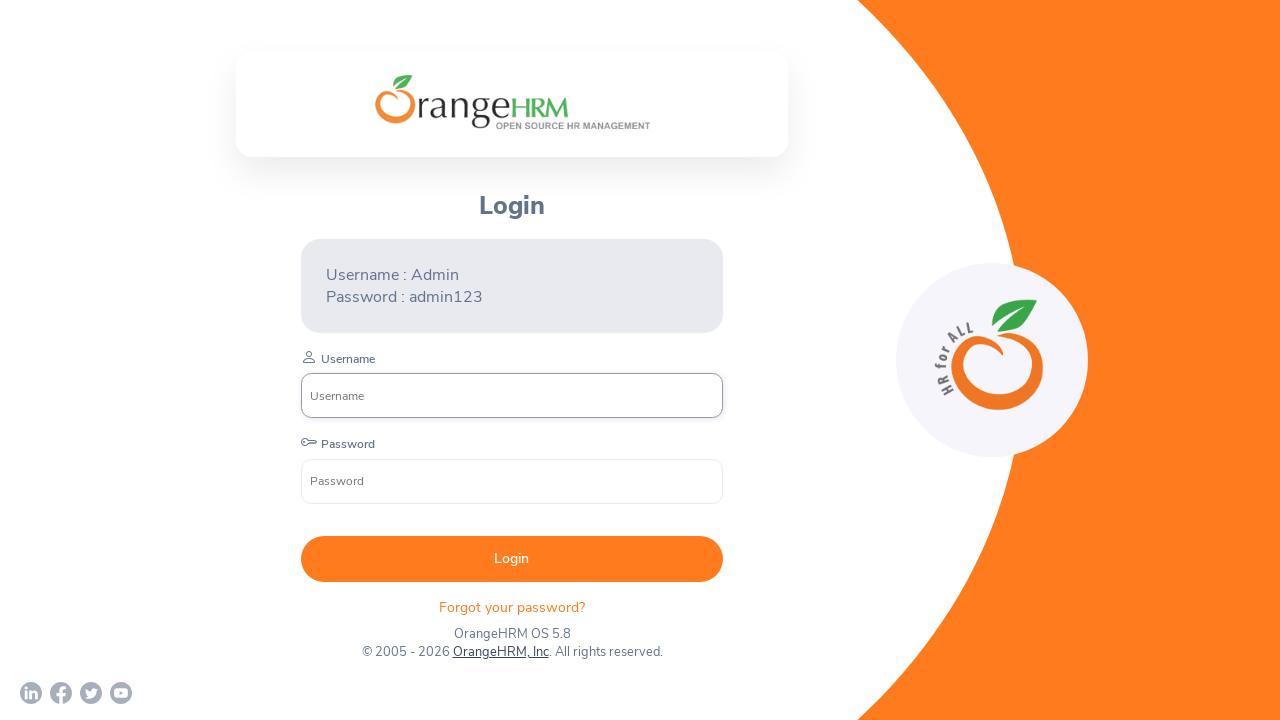